Tests interaction with input field by scrolling to it, verifying placeholder text, and entering a message

Starting URL: https://www.lambdatest.com/selenium-playground/simple-form-demo

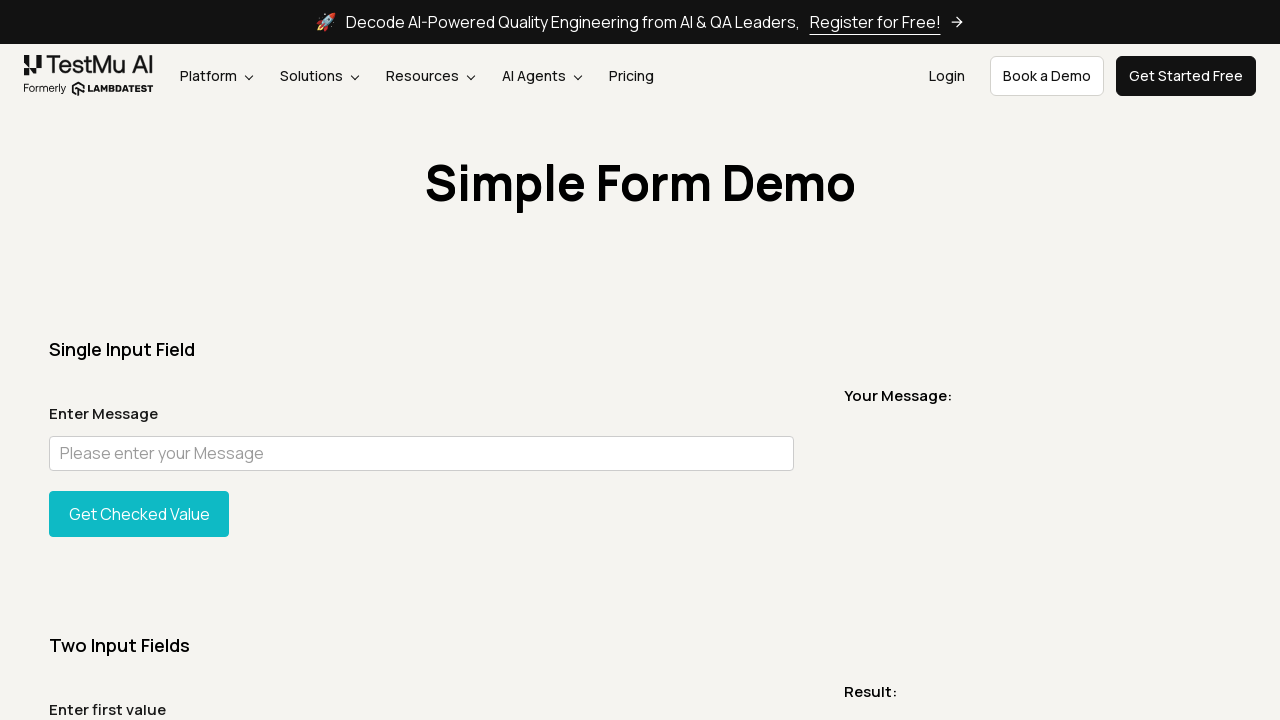

Located message input field
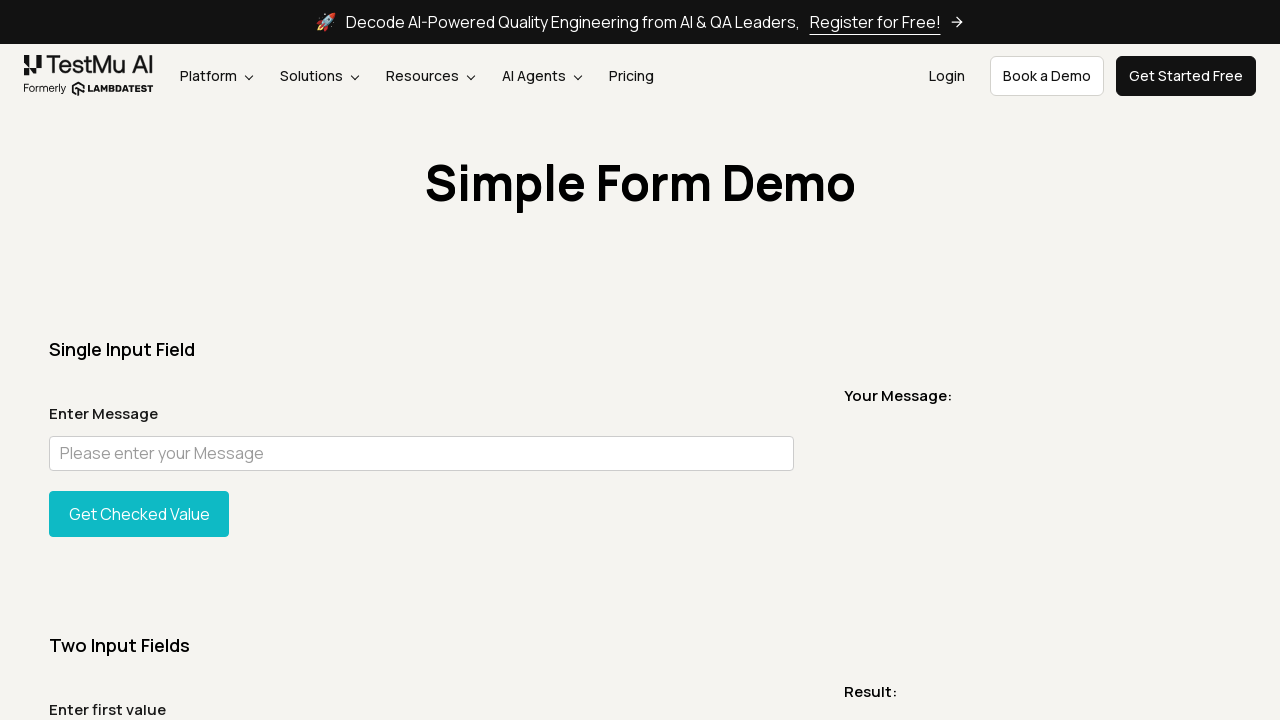

Scrolled to message input field
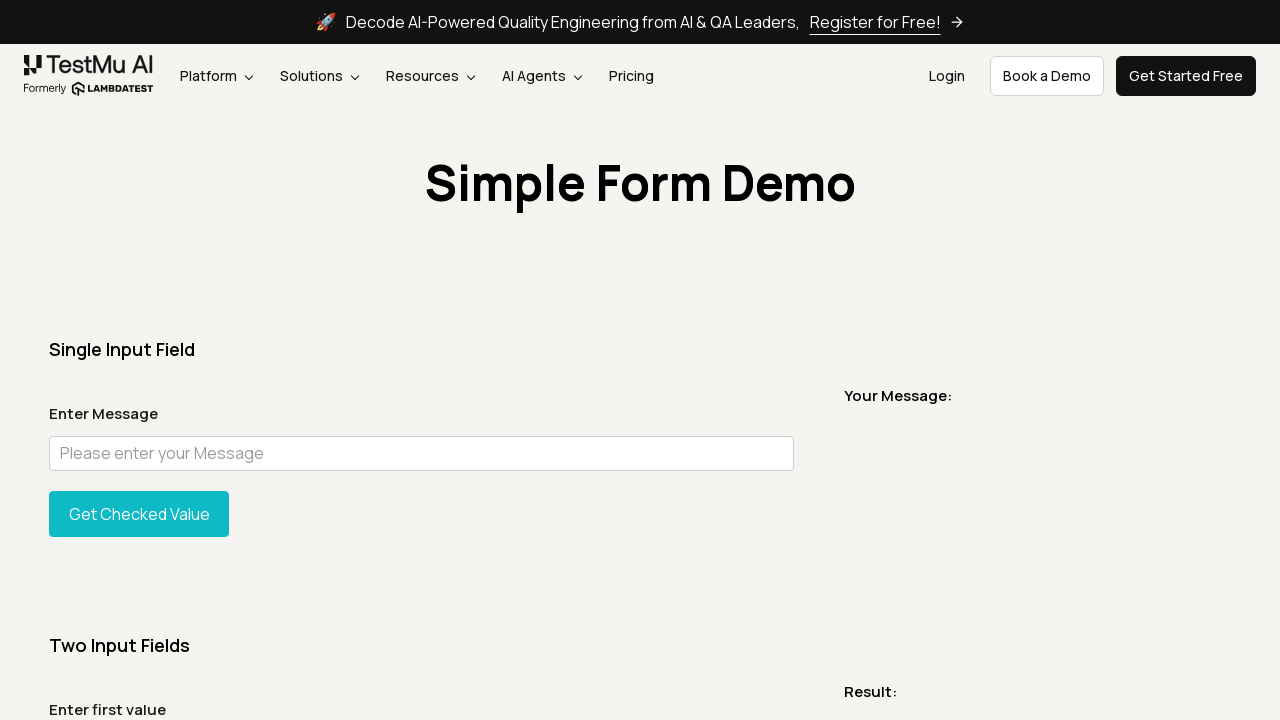

Entered 'Hi Darko' into message input field on input#user-message
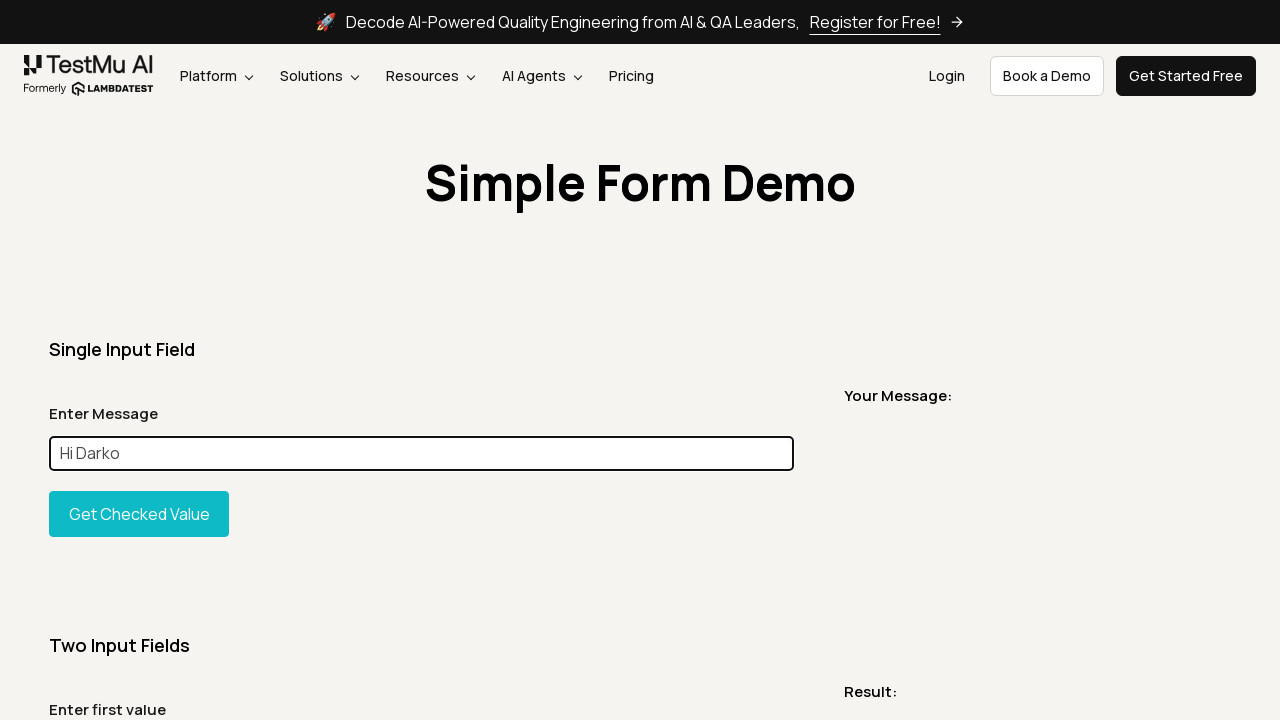

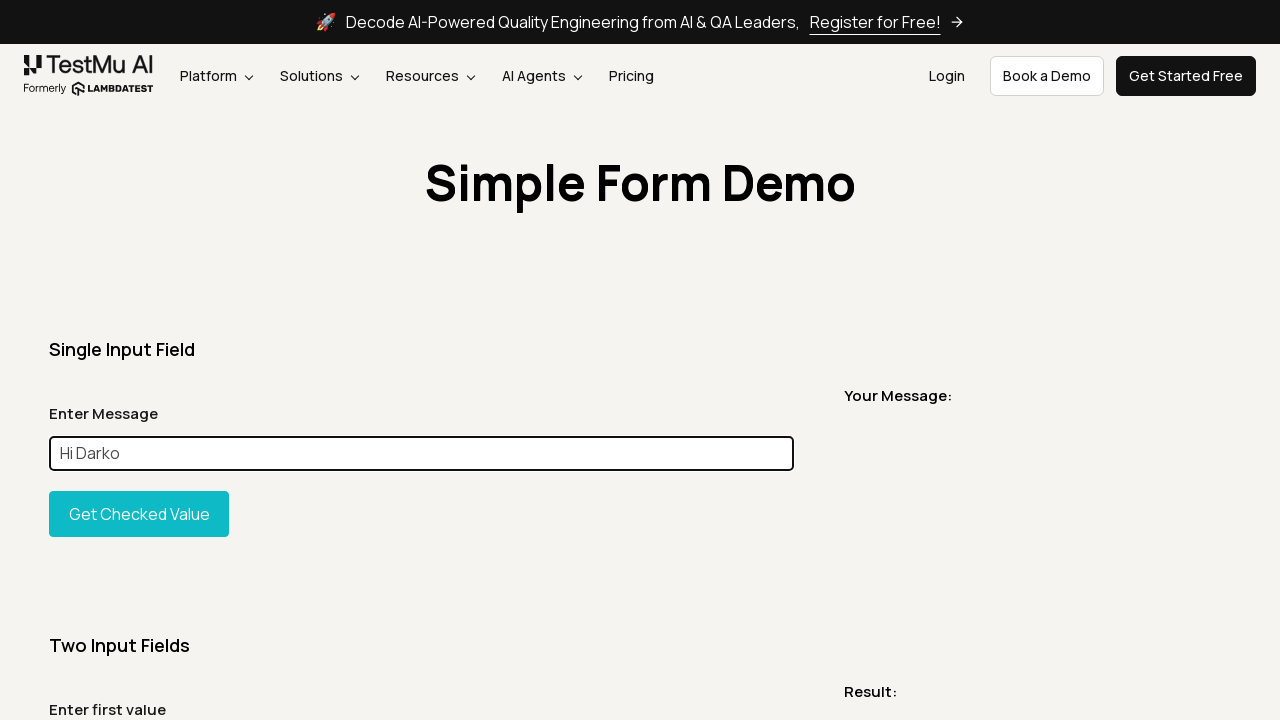